Tests radio button functionality by clicking on radio buttons and verifying their selection state

Starting URL: https://demoqa.com/radio-button

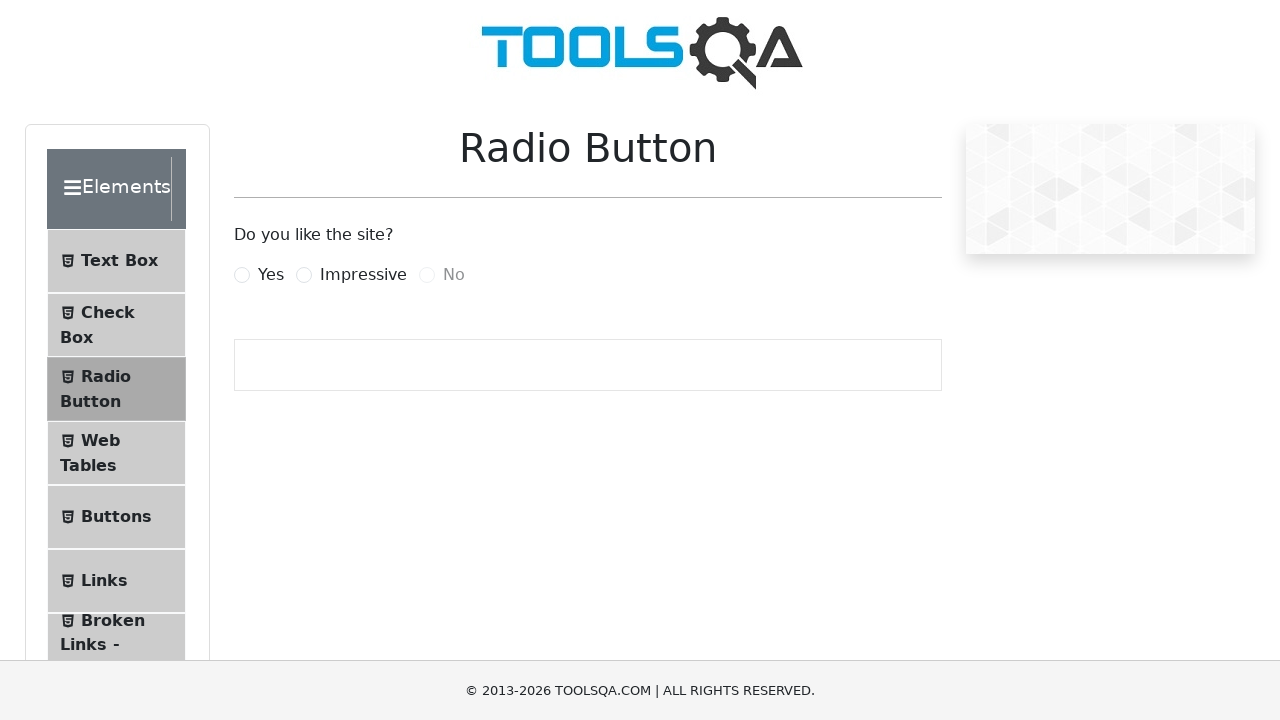

Navigated to radio button demo page
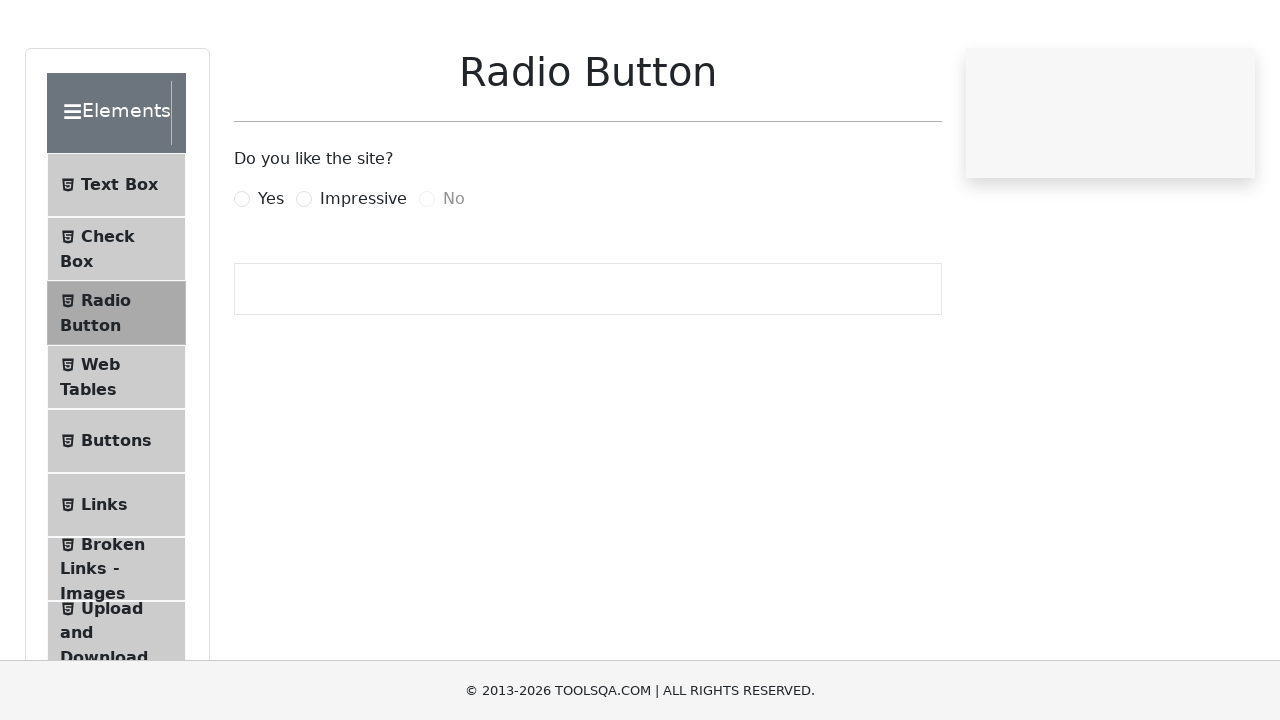

Clicked the 'Yes' radio button label at (271, 275) on label[for="yesRadio"]
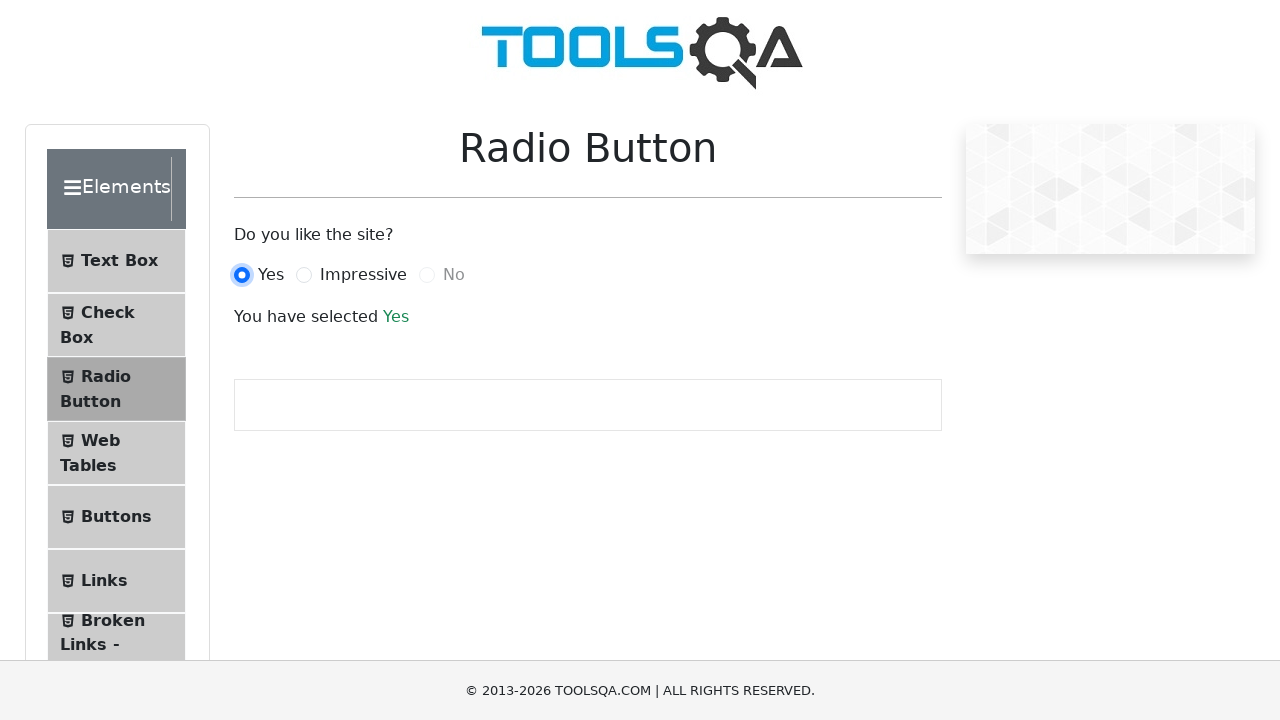

Verified that the 'Yes' radio button is selected
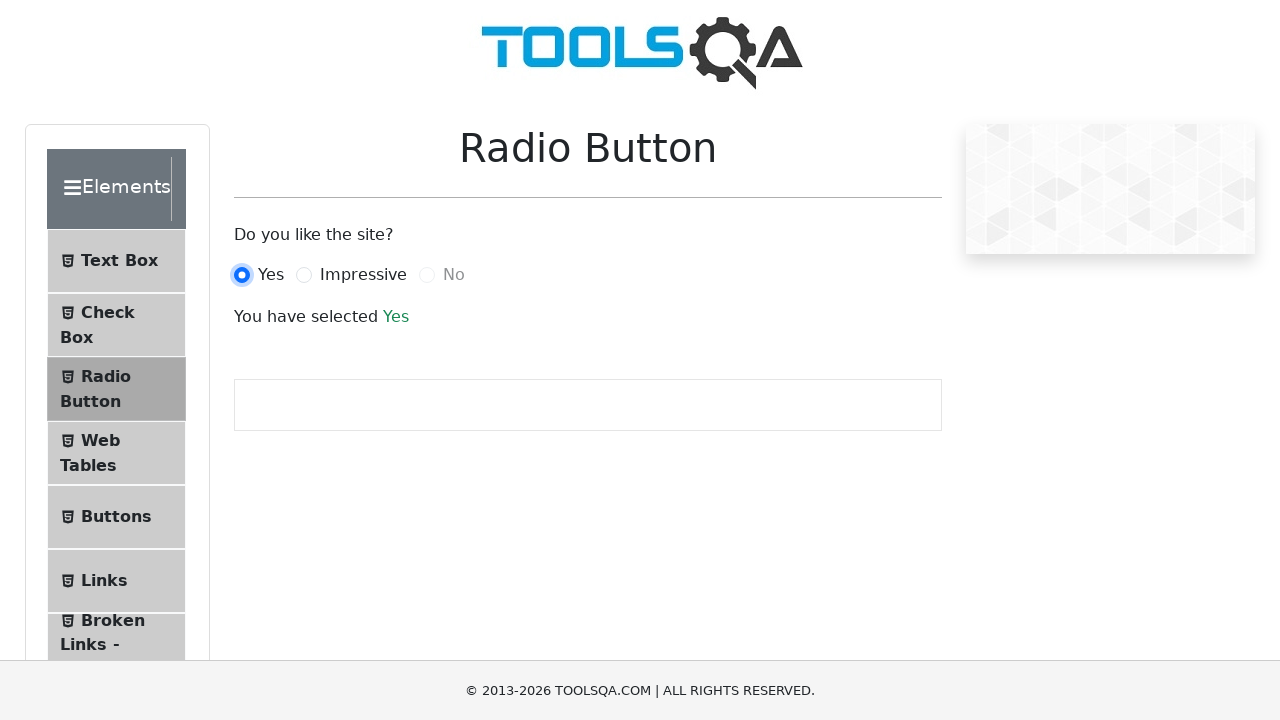

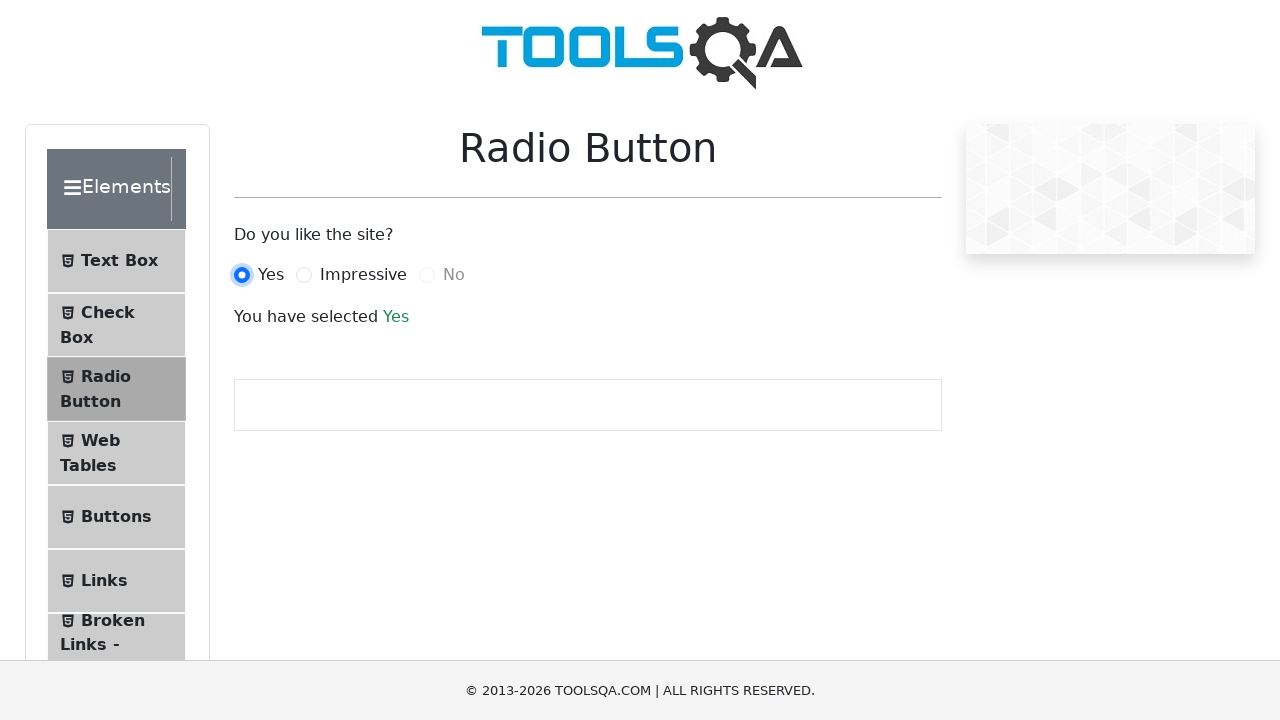